Tests browser navigation functionality by clicking on a link, navigating back to the previous page, and then navigating forward again

Starting URL: http://www.filehippo.com

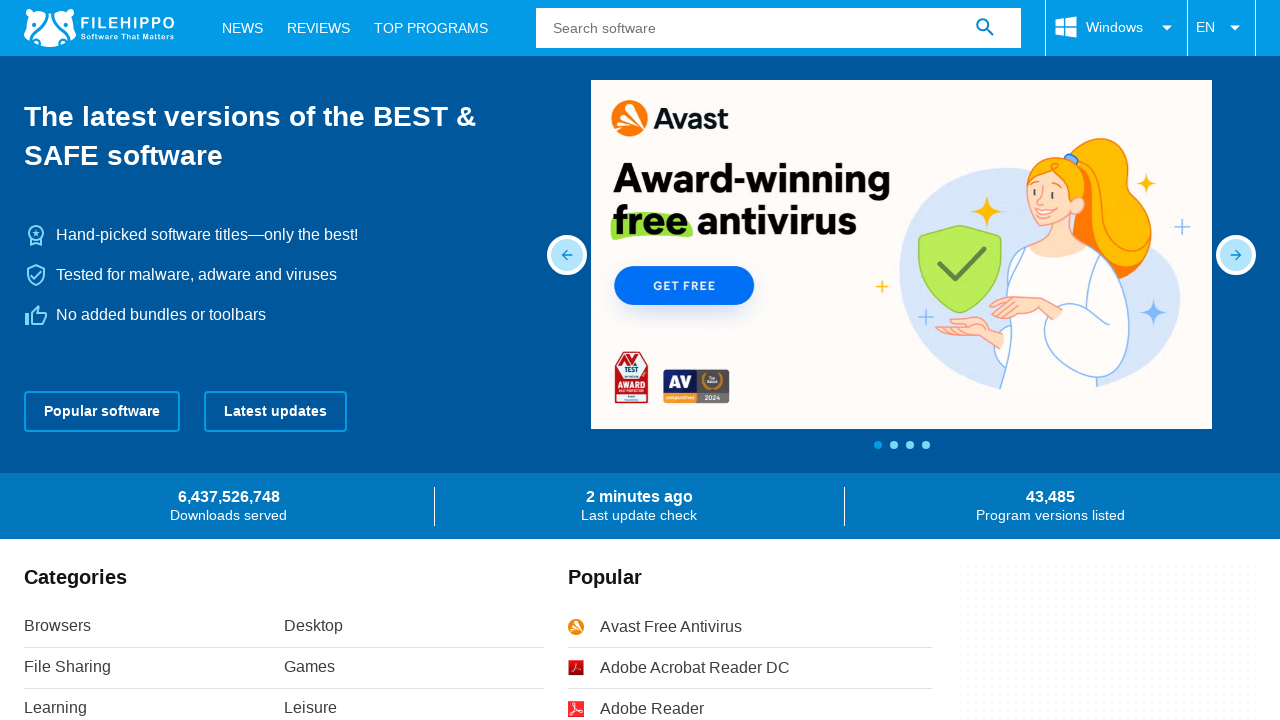

Clicked on 'Browsers' link at (154, 627) on text=Browsers
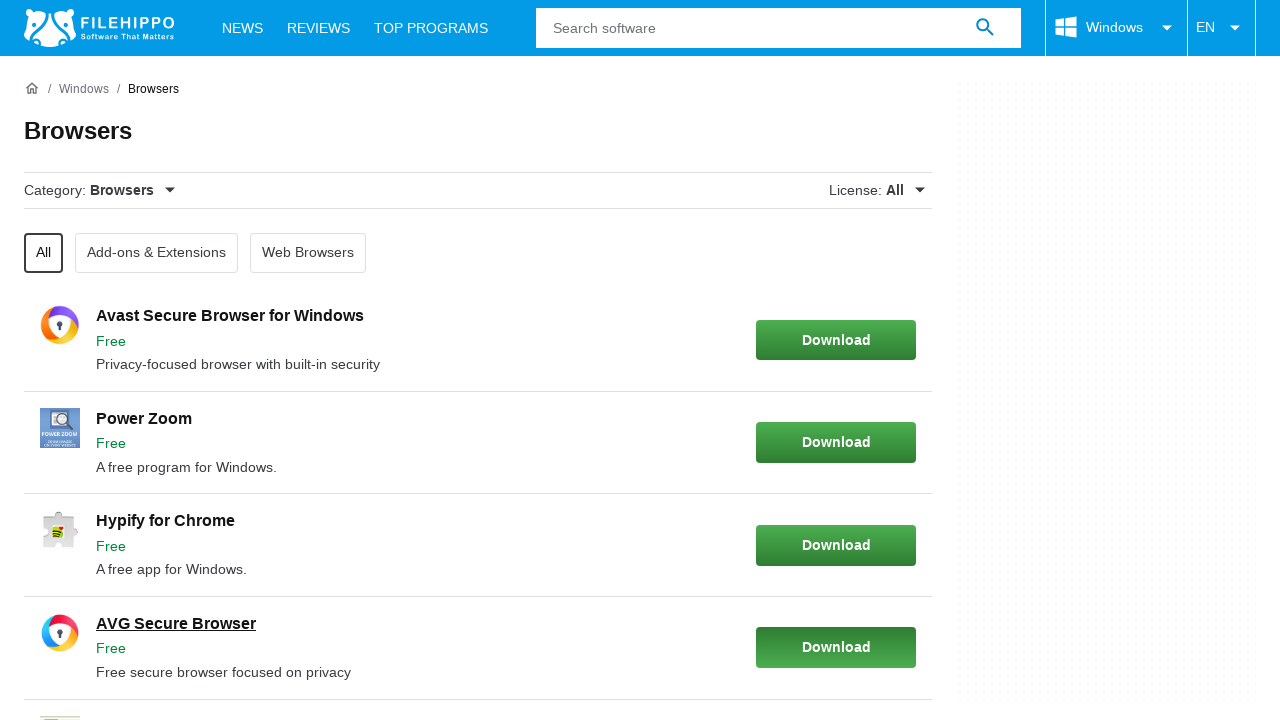

Waited for Browsers page to load
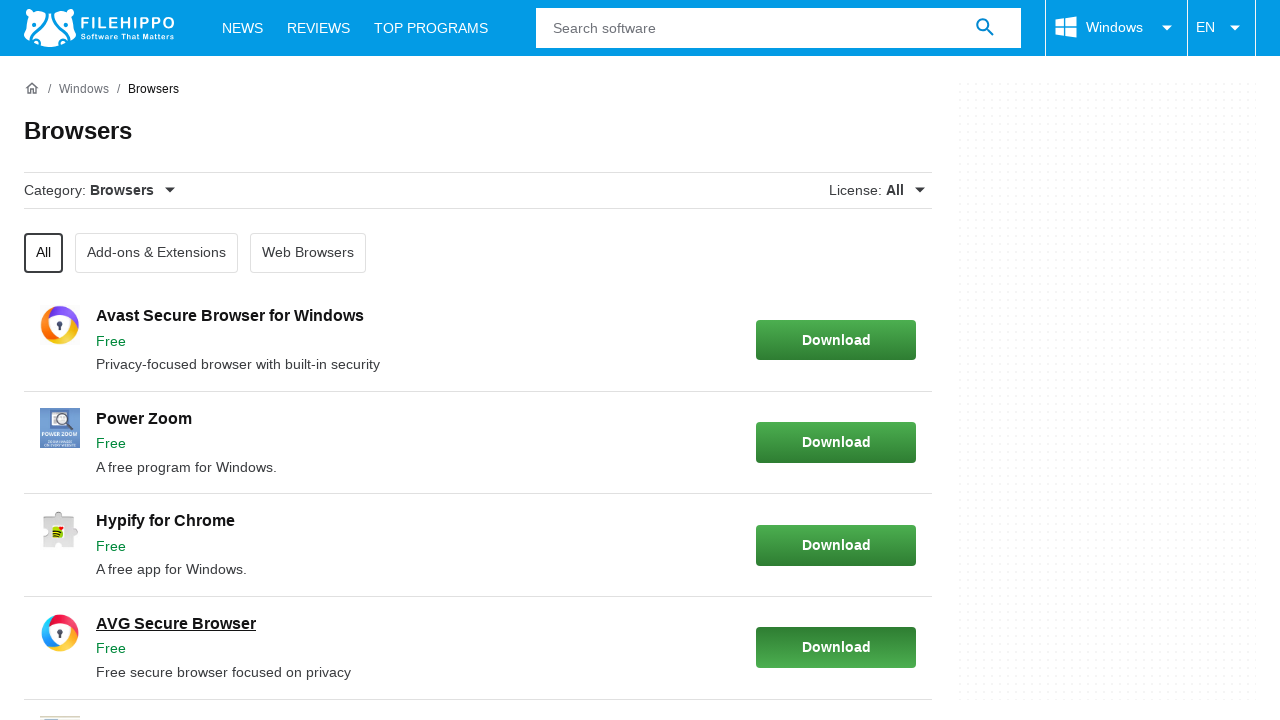

Navigated back to previous page
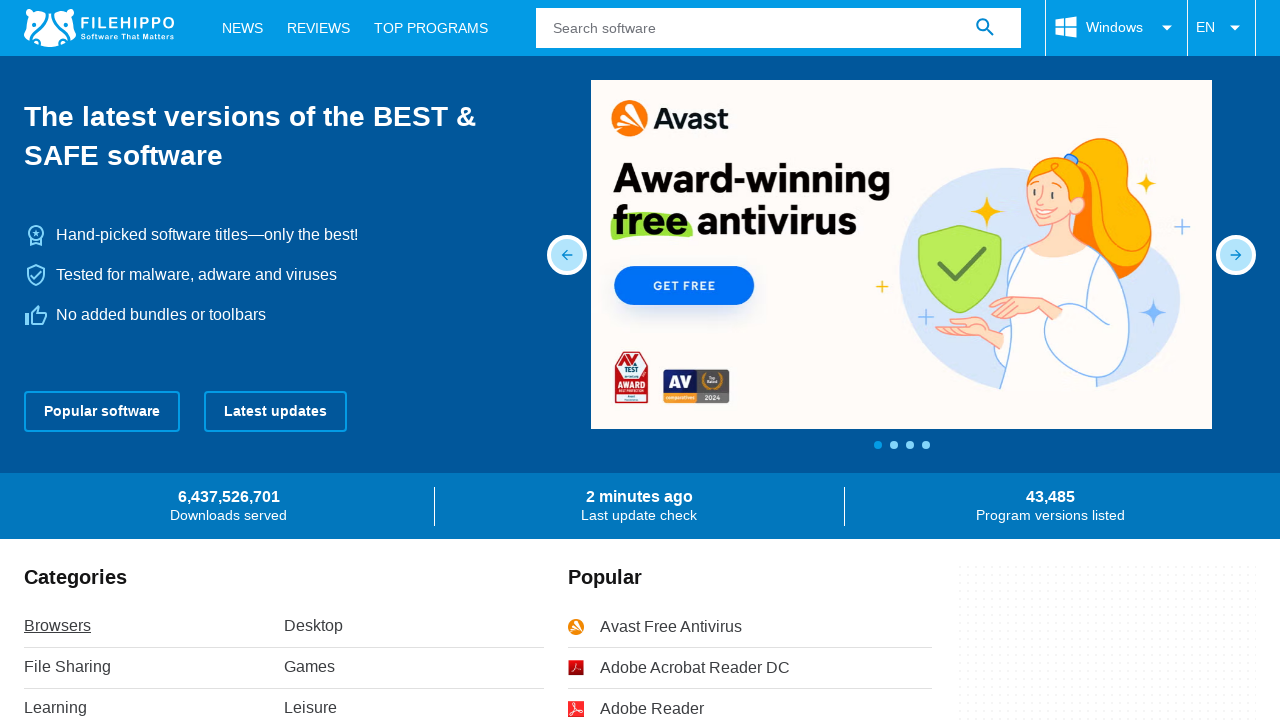

Waited for previous page to load
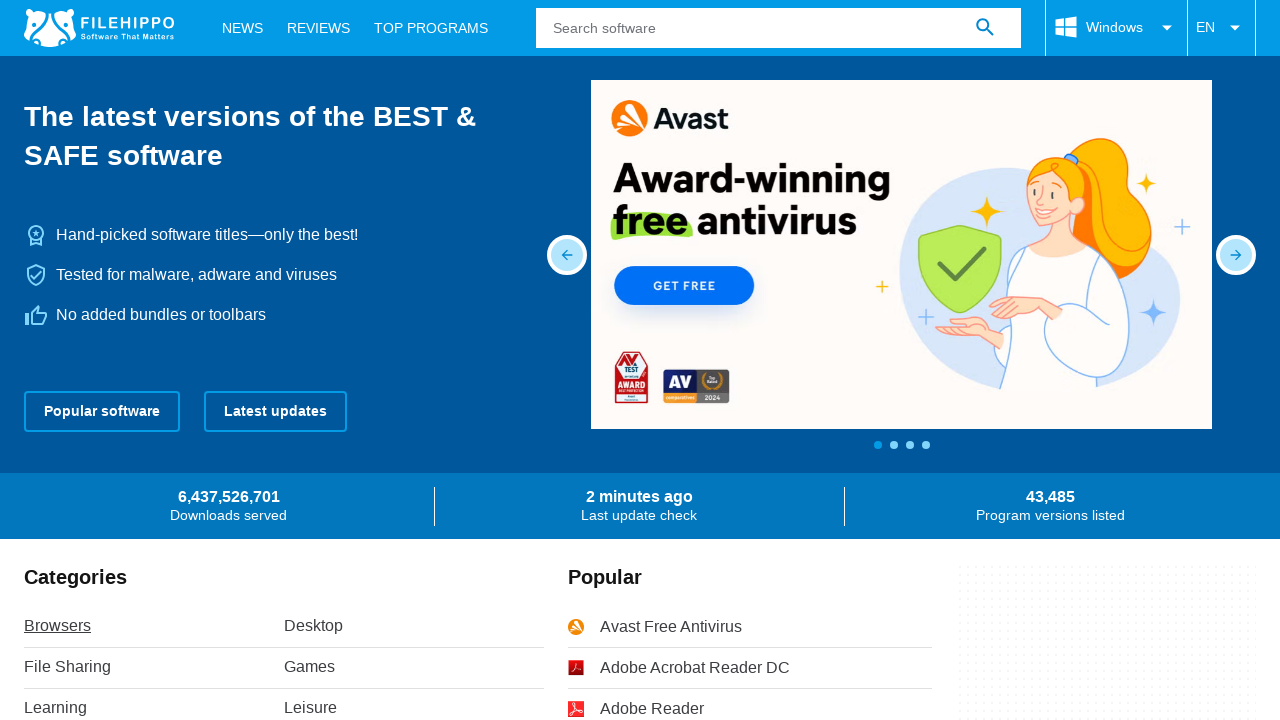

Navigated forward to Browsers page
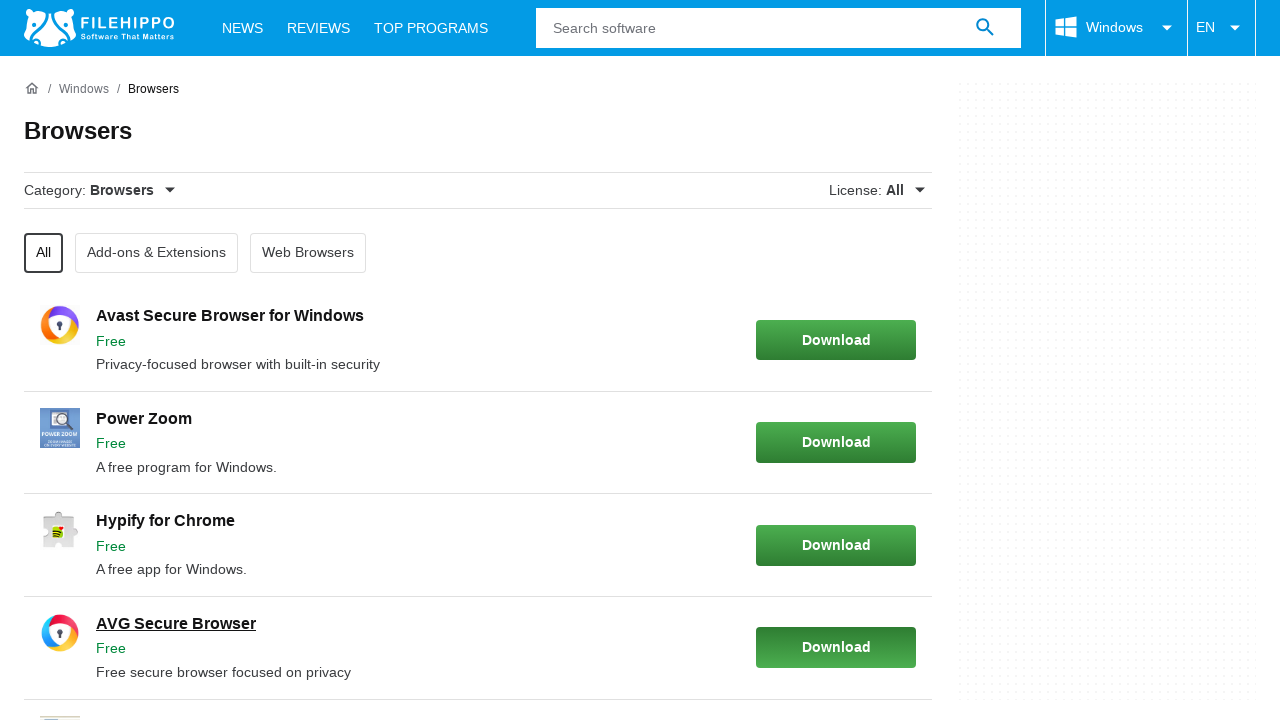

Waited for forward navigation page to load
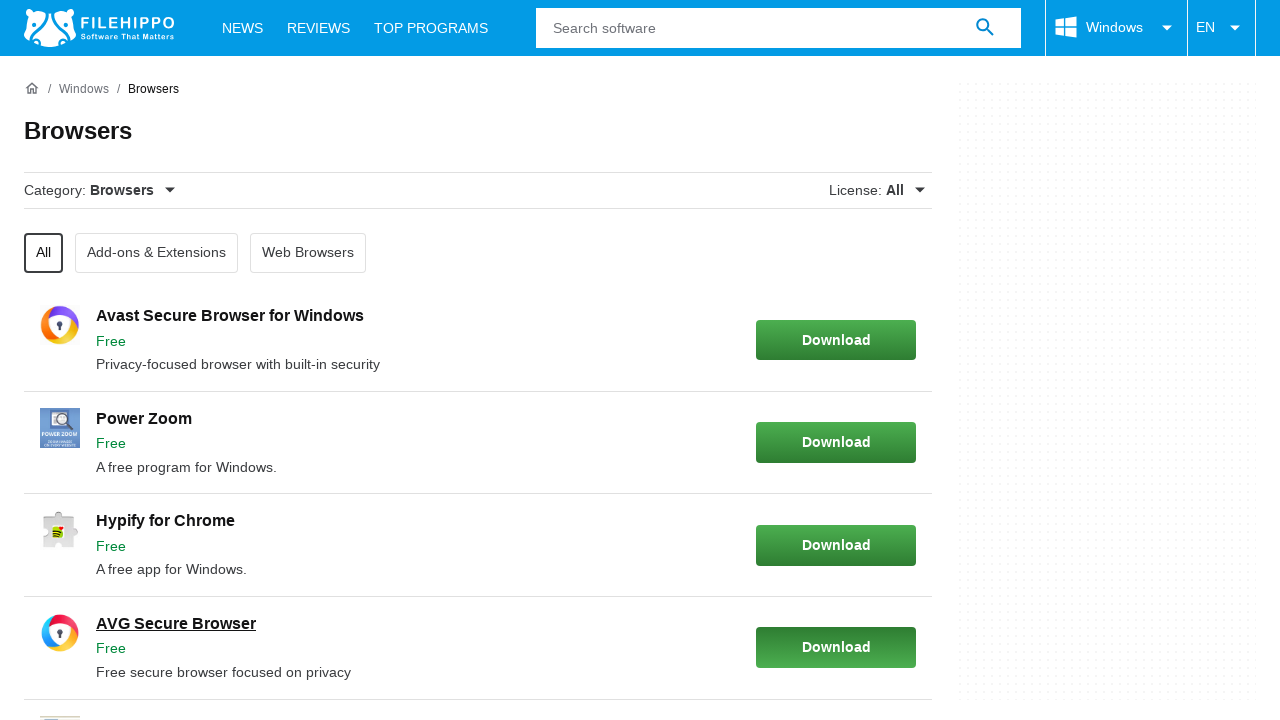

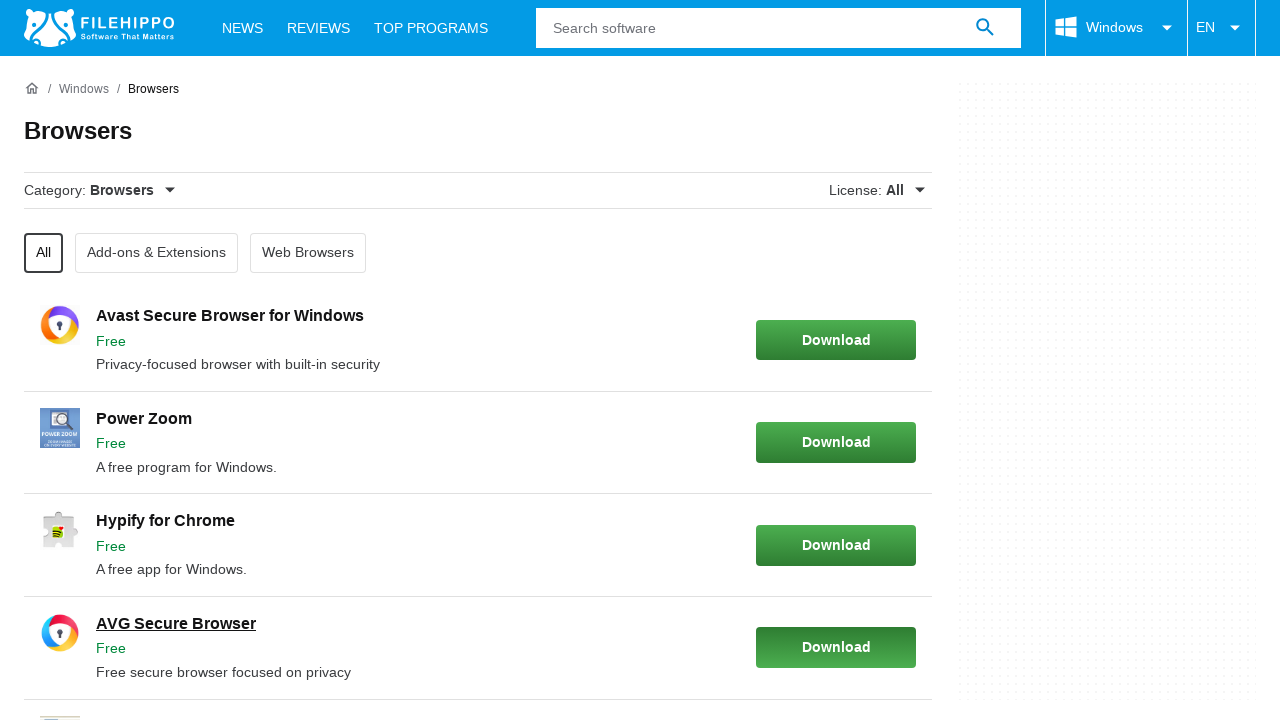